Waits for a specific price condition, books when price reaches $100, solves a mathematical problem and submits the answer

Starting URL: http://suninjuly.github.io/explicit_wait2.html

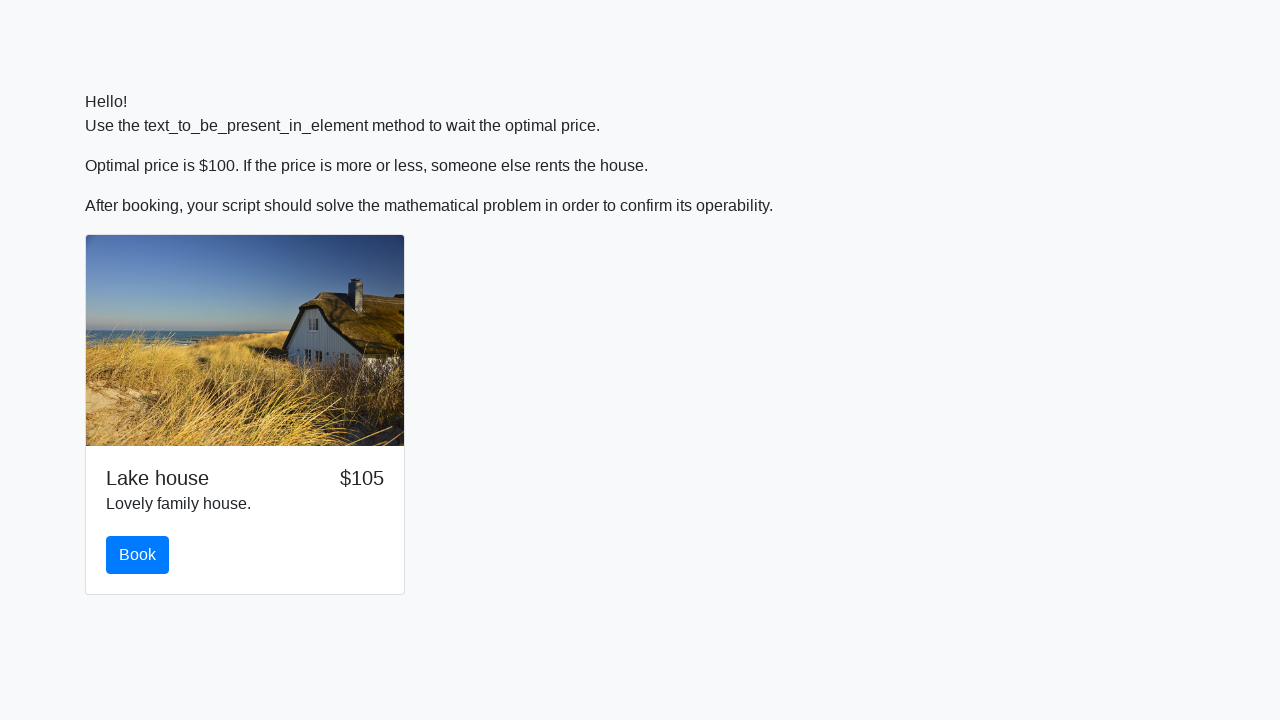

Waited for price to reach $100
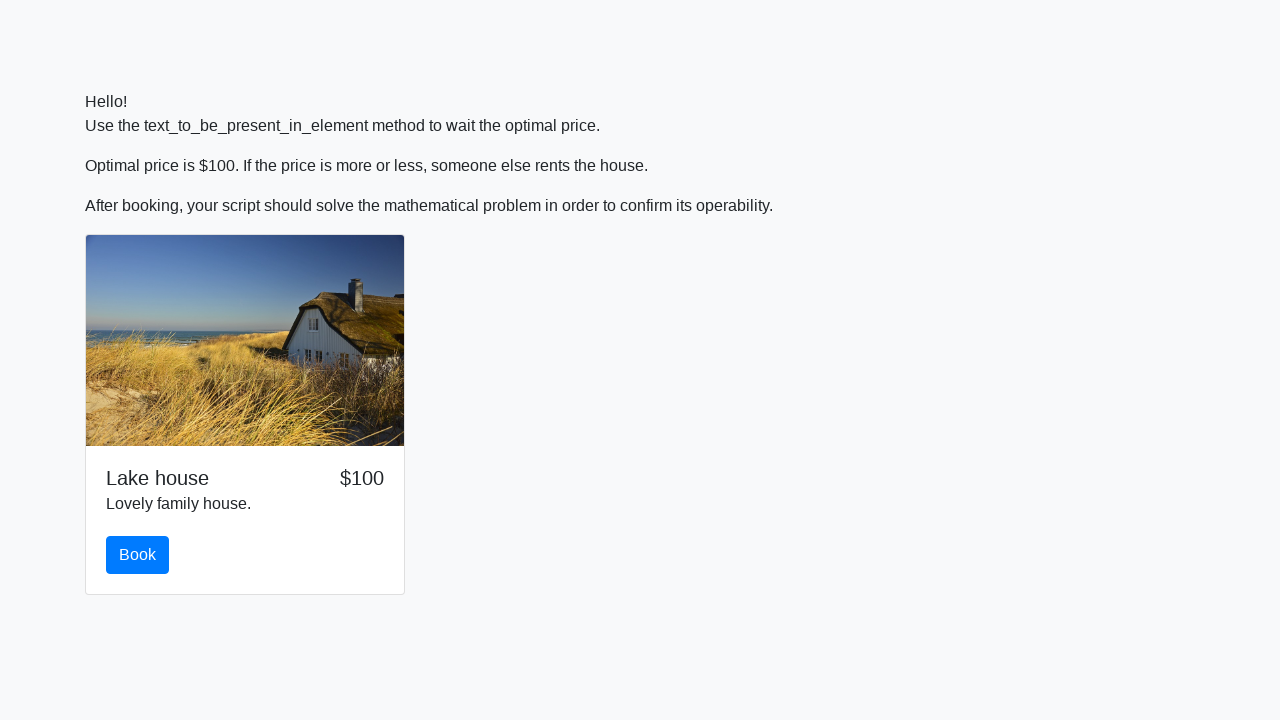

Clicked book button at (138, 555) on #book
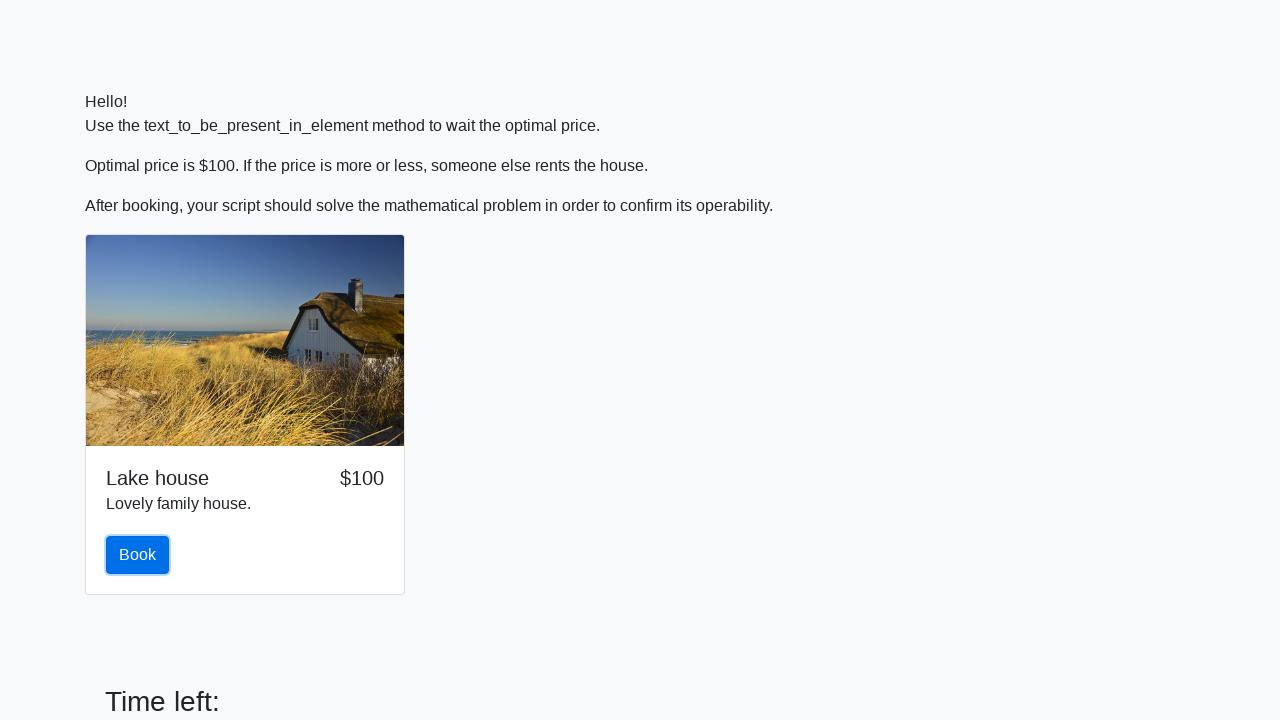

Retrieved input value: 352
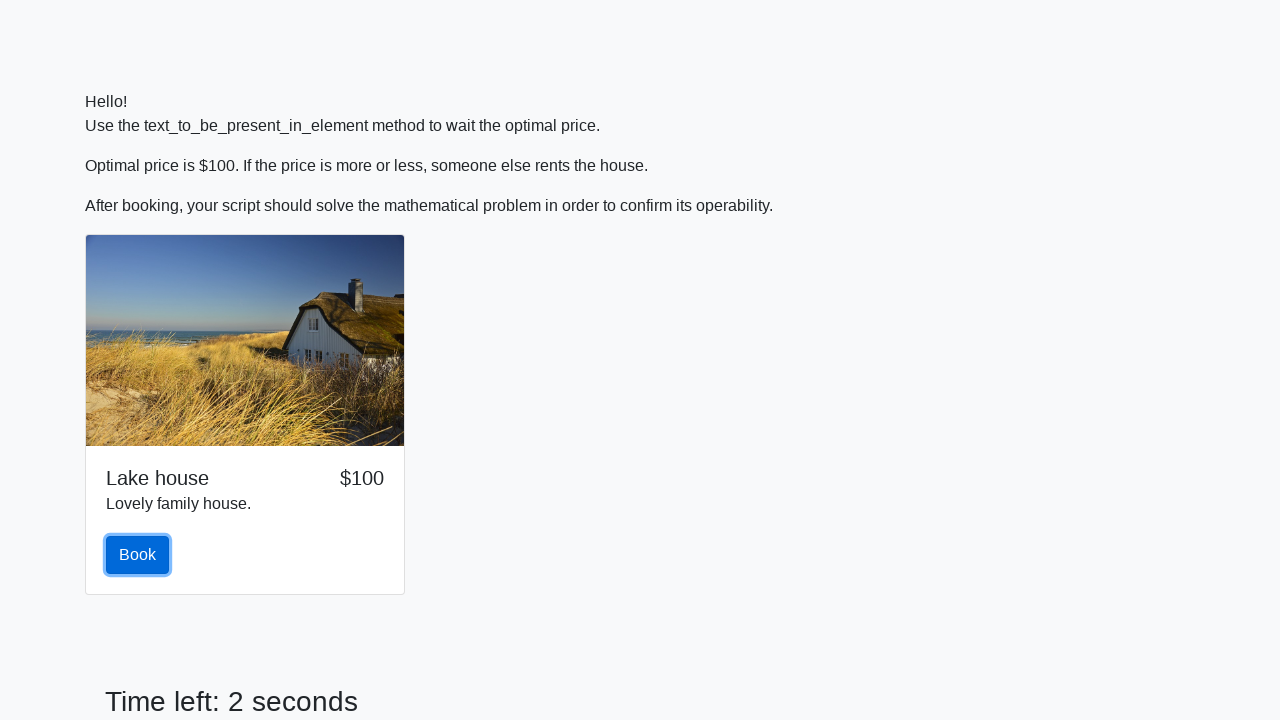

Calculated answer: 0.526973467618804
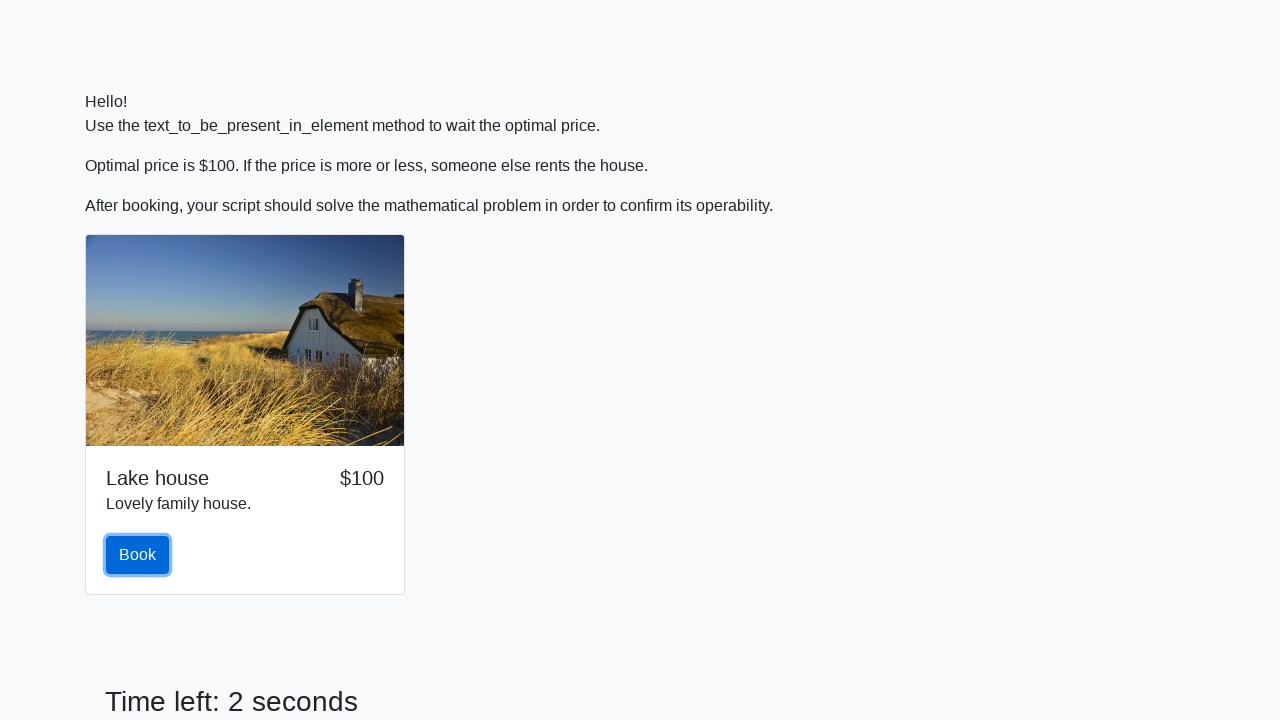

Filled answer field with calculated value on #answer
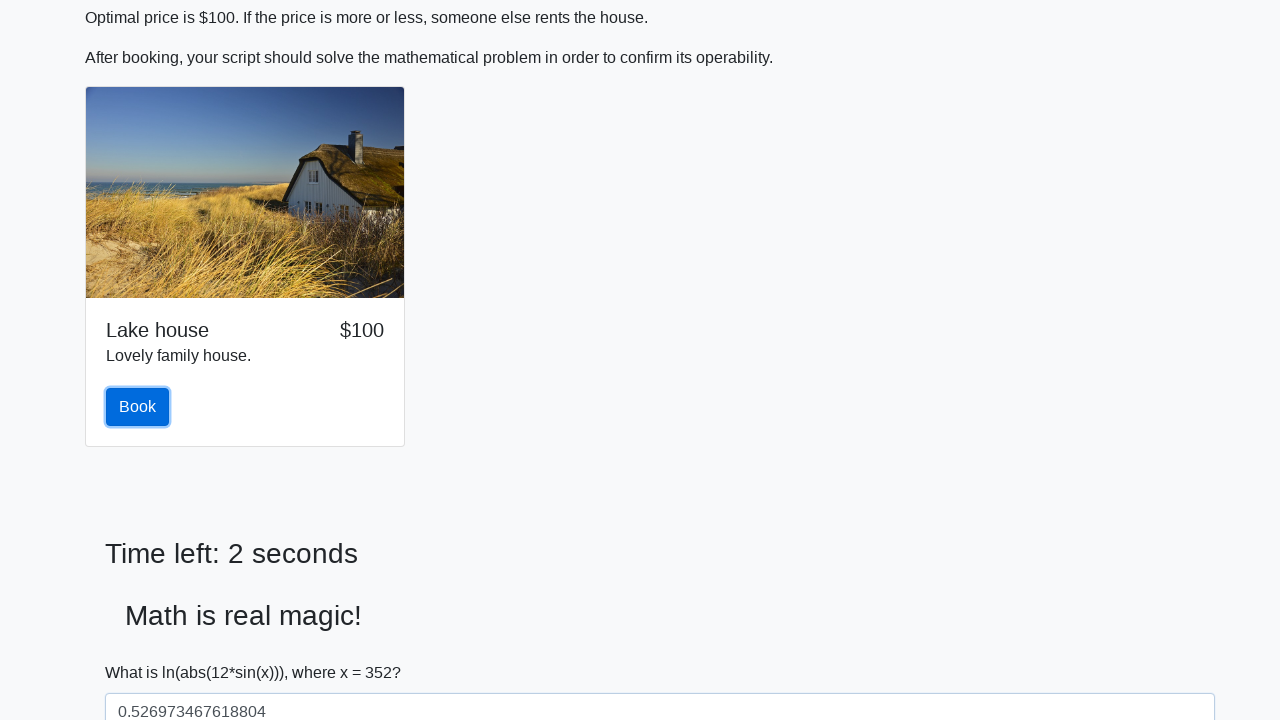

Clicked submit button at (143, 651) on button[type='submit']
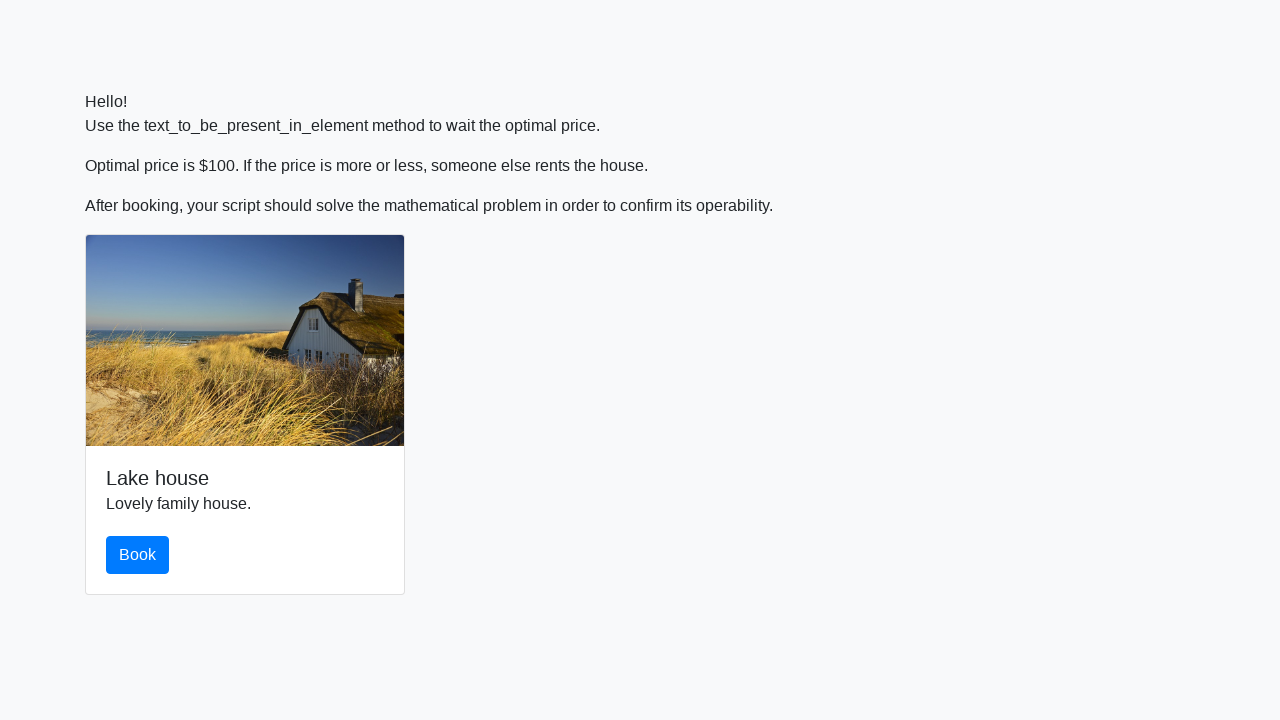

Configured alert handler to accept dialogs
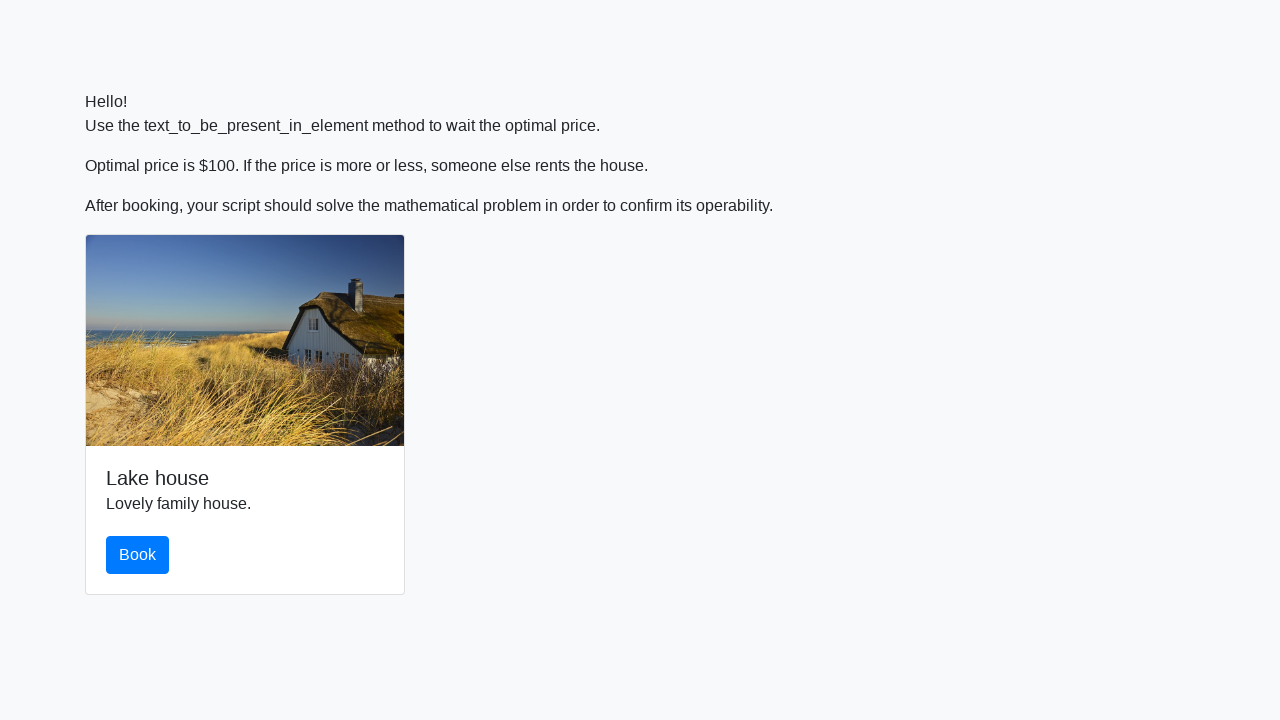

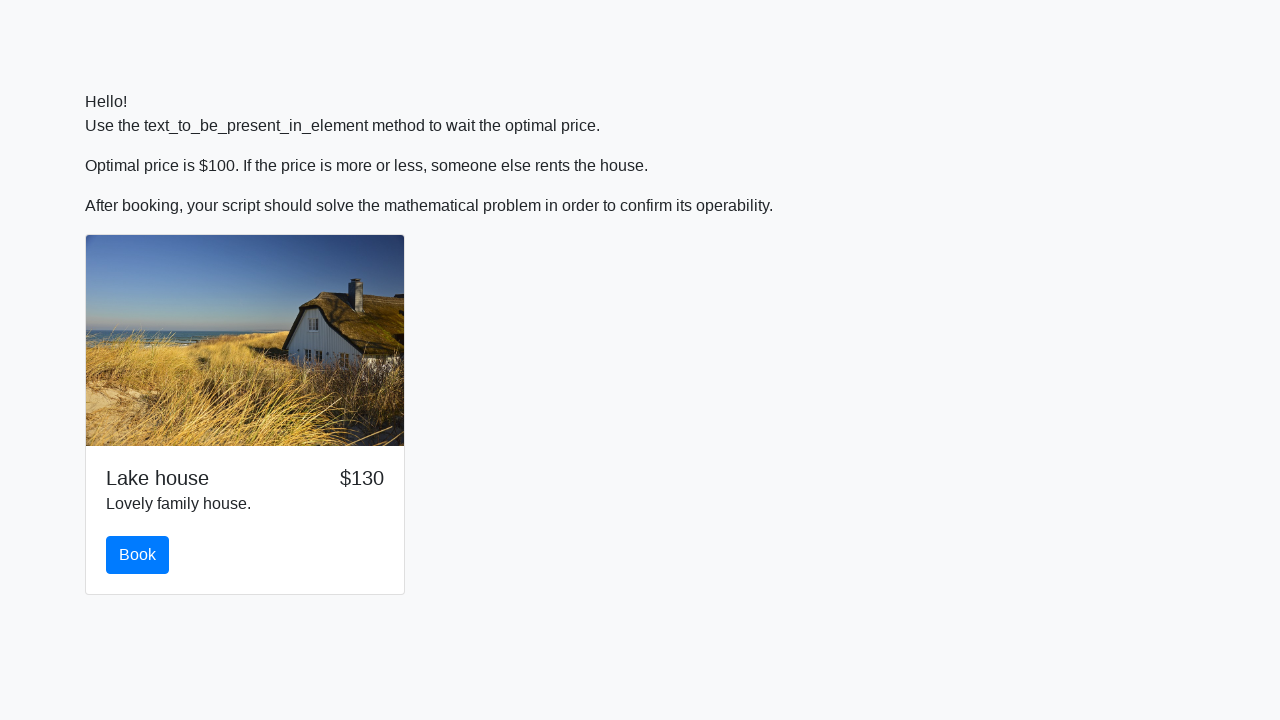